Navigates to the Udyam Registration portal and clicks the Next button to proceed to the second step of the registration form.

Starting URL: https://udyamregistration.gov.in/UdyamRegistration.aspx

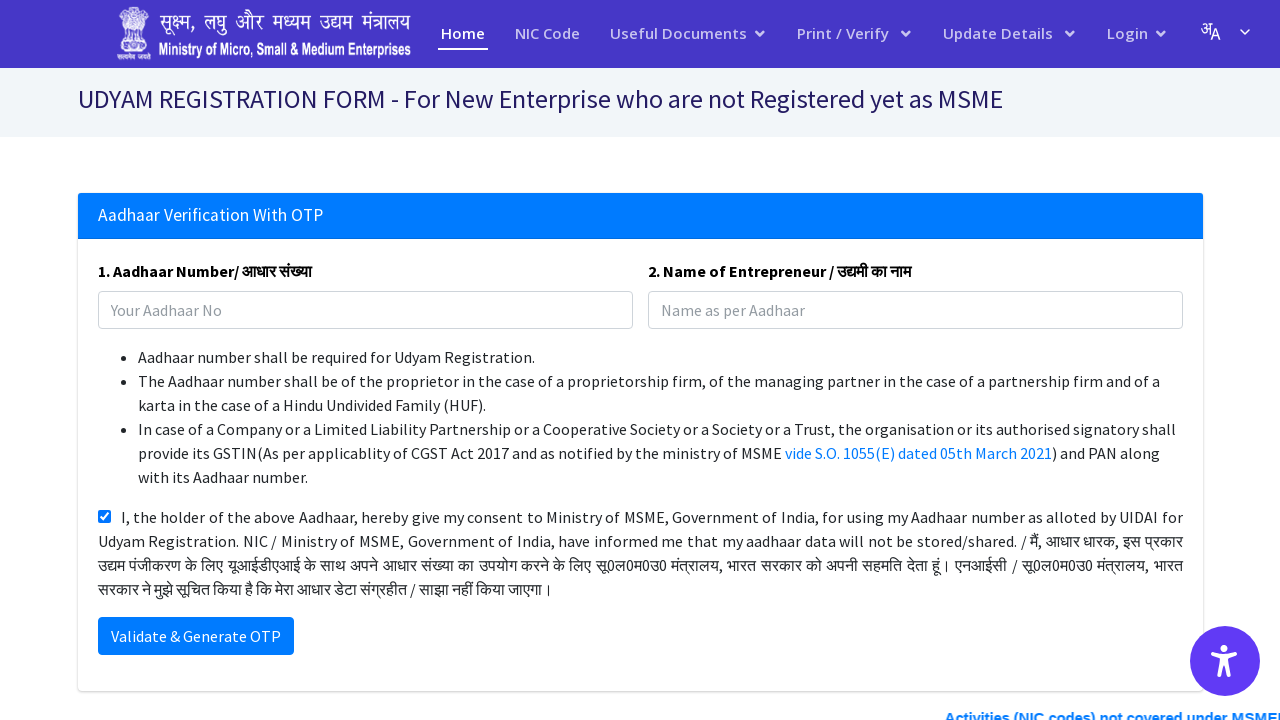

Waited for page to fully load (networkidle)
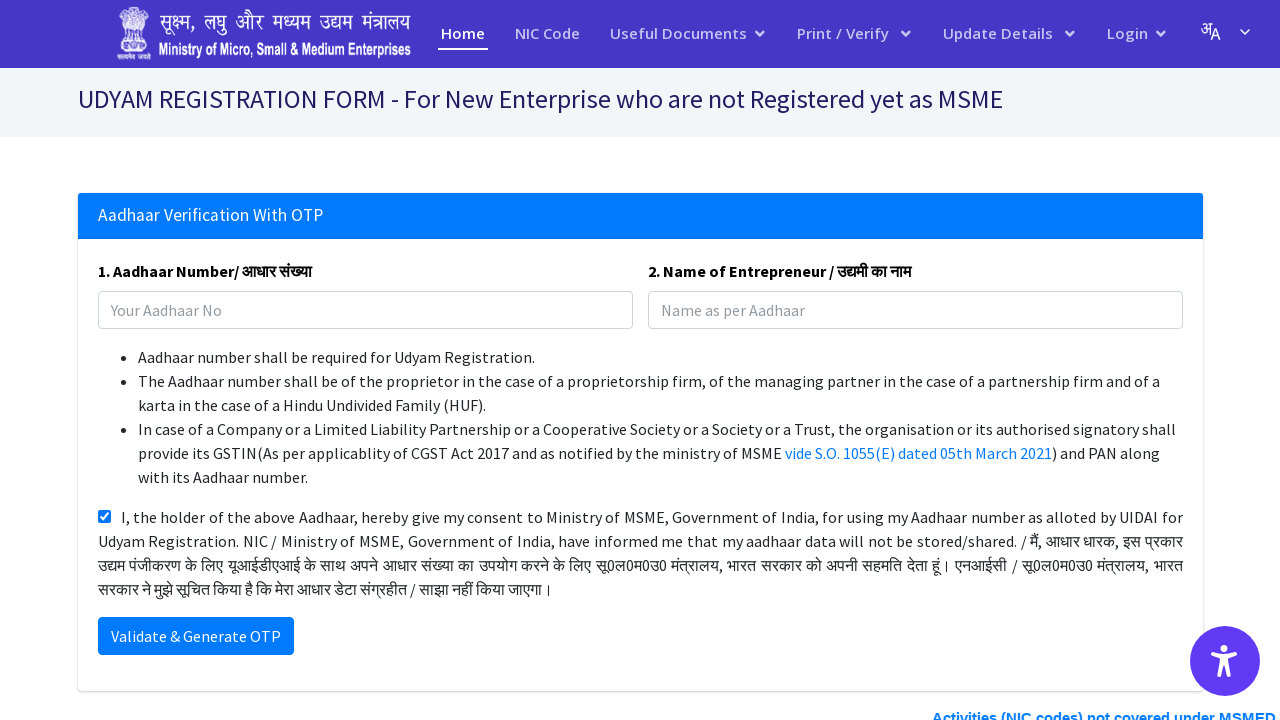

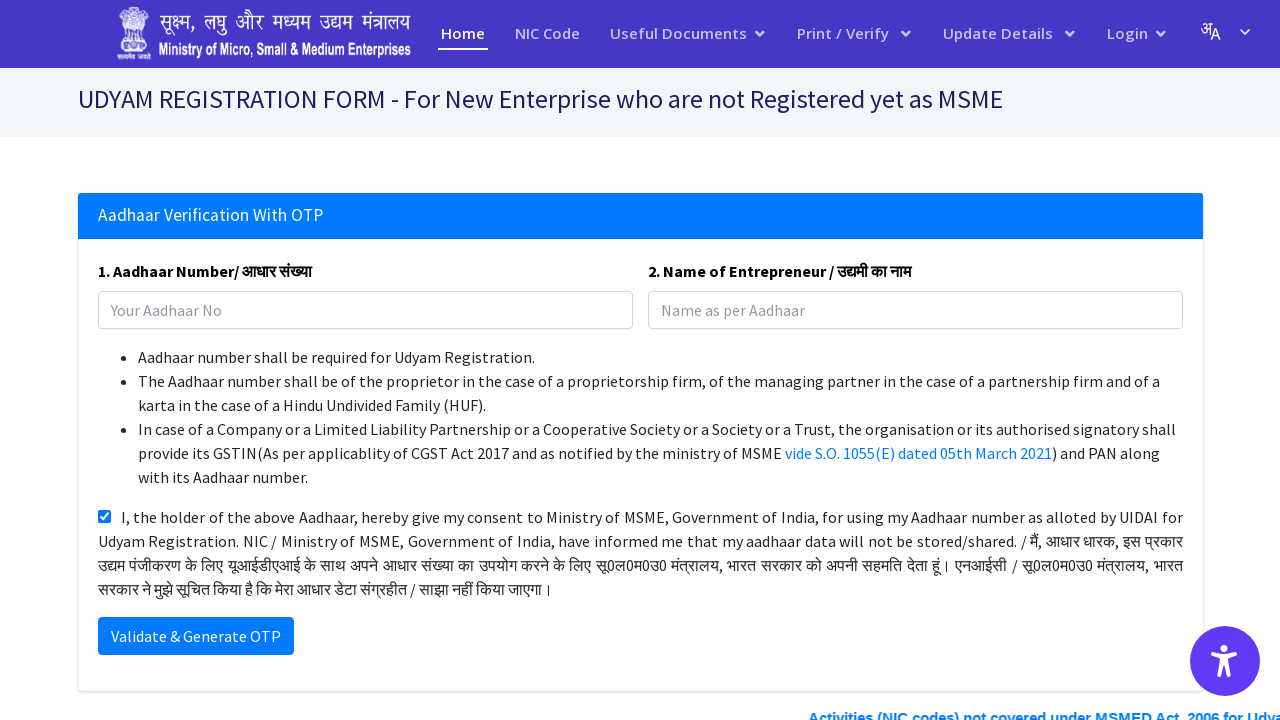